Checks that all images on the page have proper alt text for accessibility

Starting URL: https://repurpose-orpin.vercel.app/landing

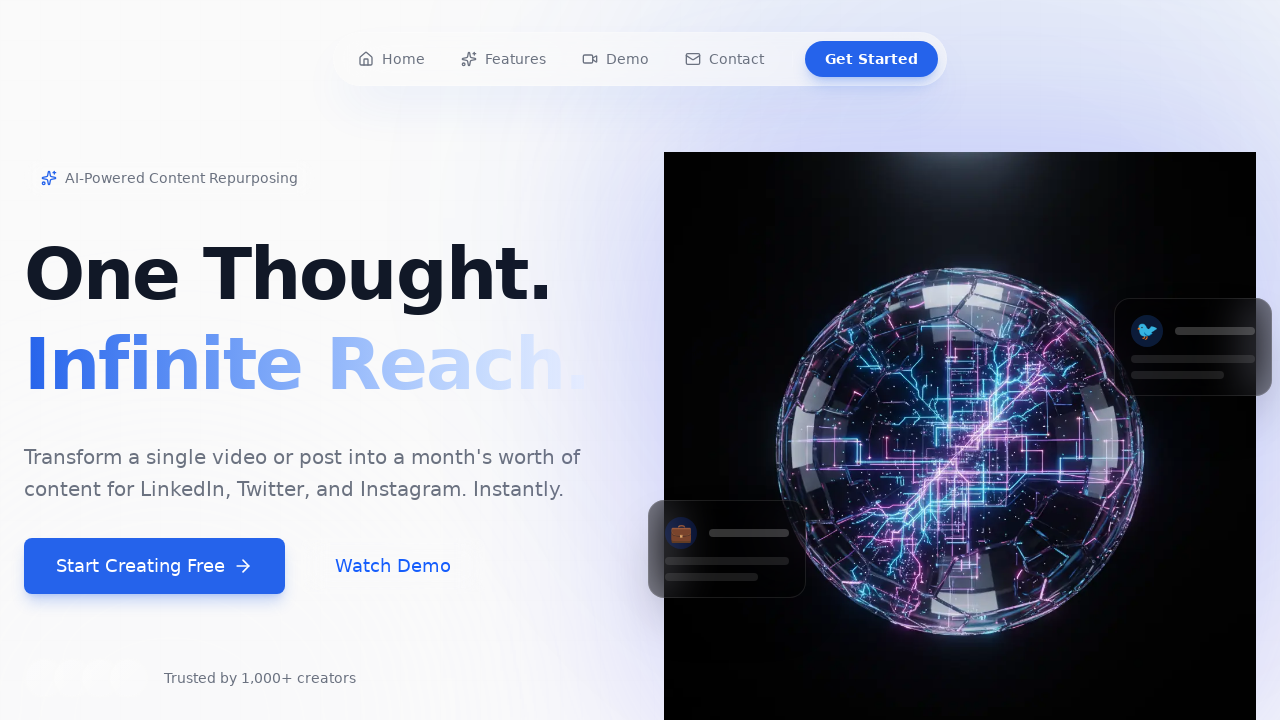

Waited for page to reach domcontentloaded state
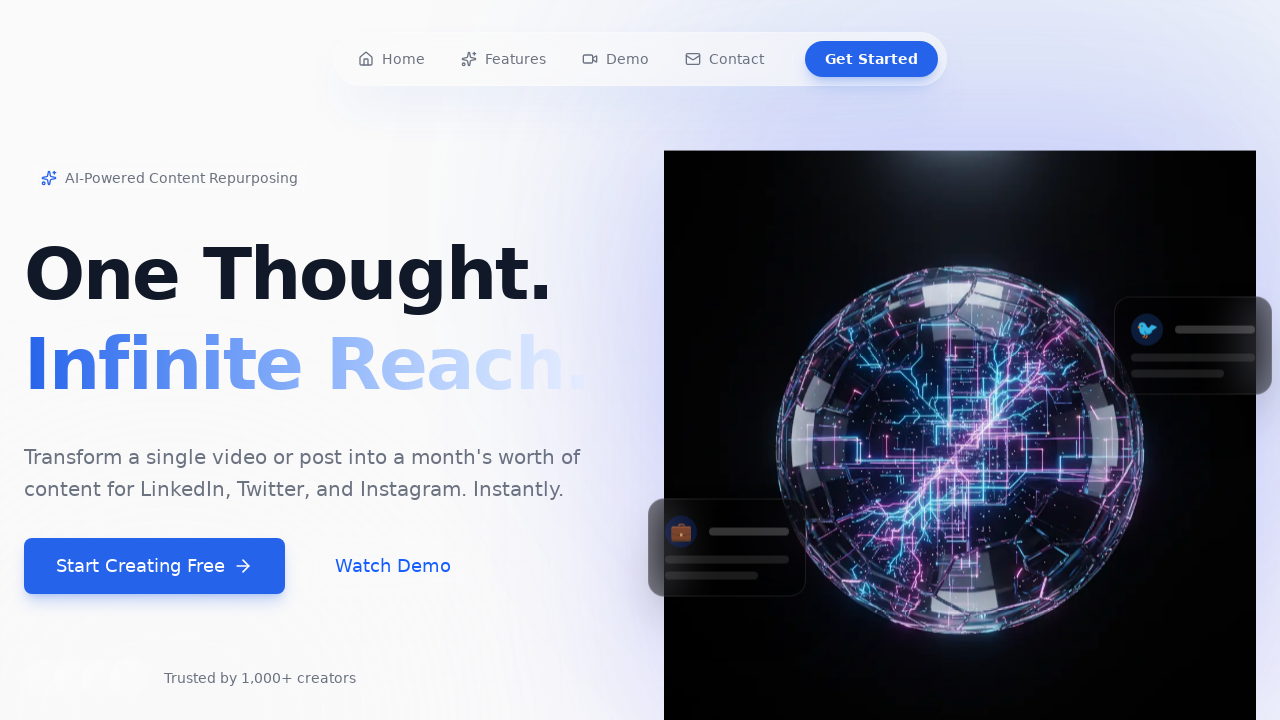

Counted all images on the page
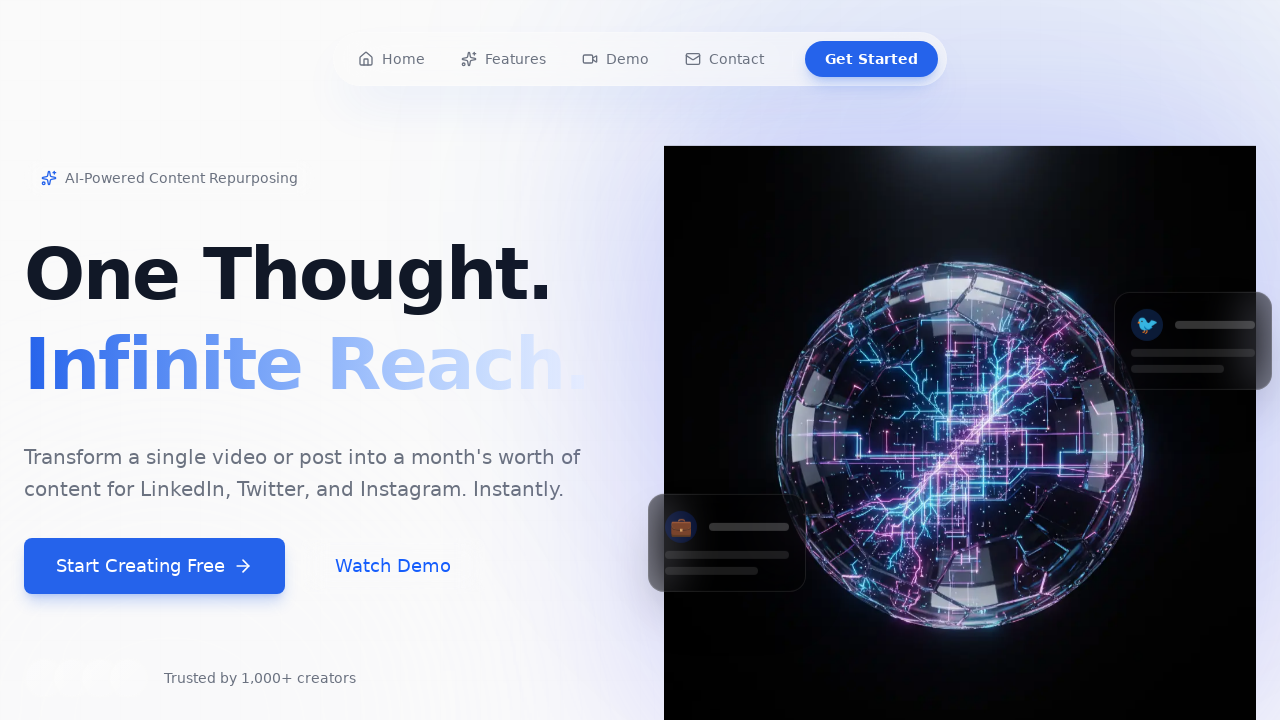

Retrieved all image elements from the page
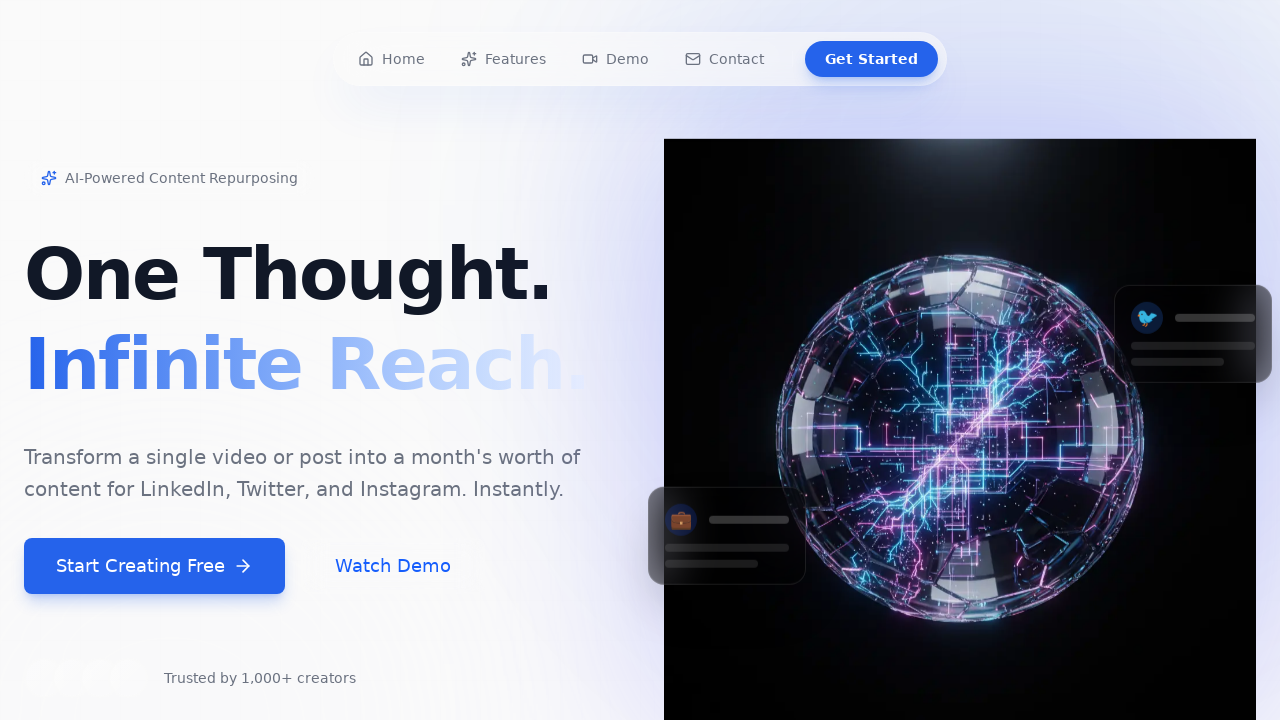

Verified image has proper alt text: 'AI Core'
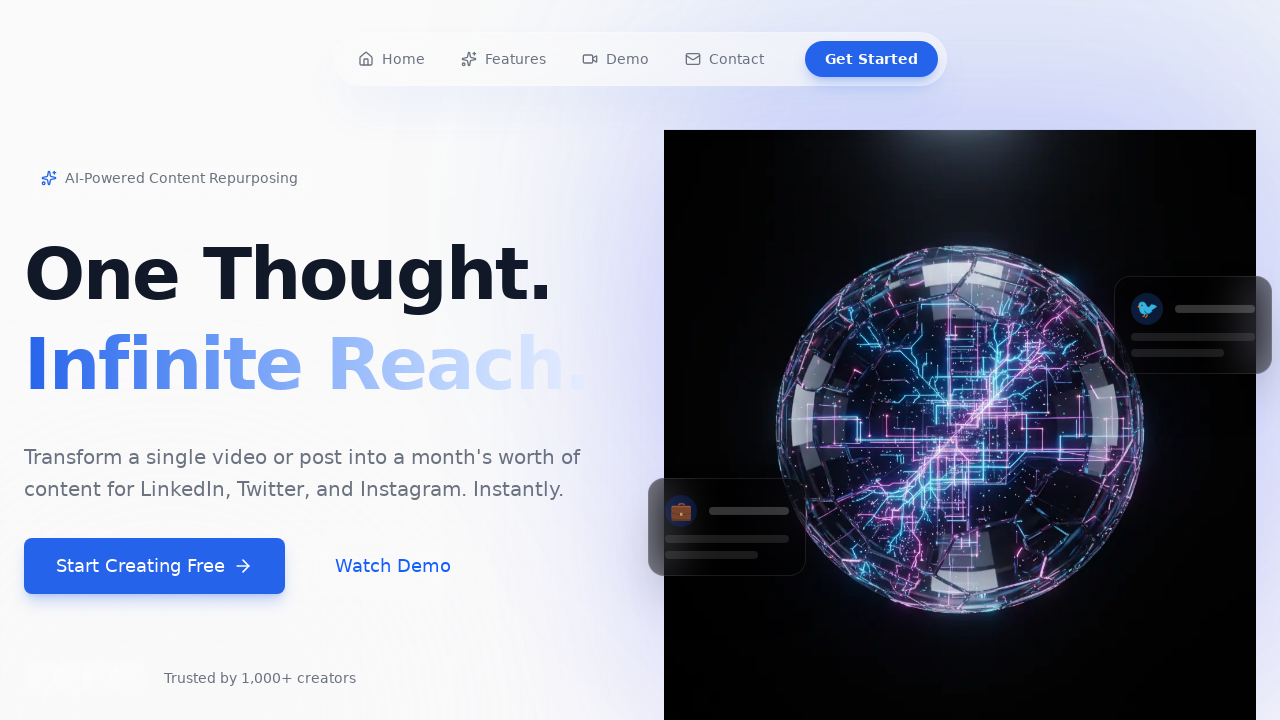

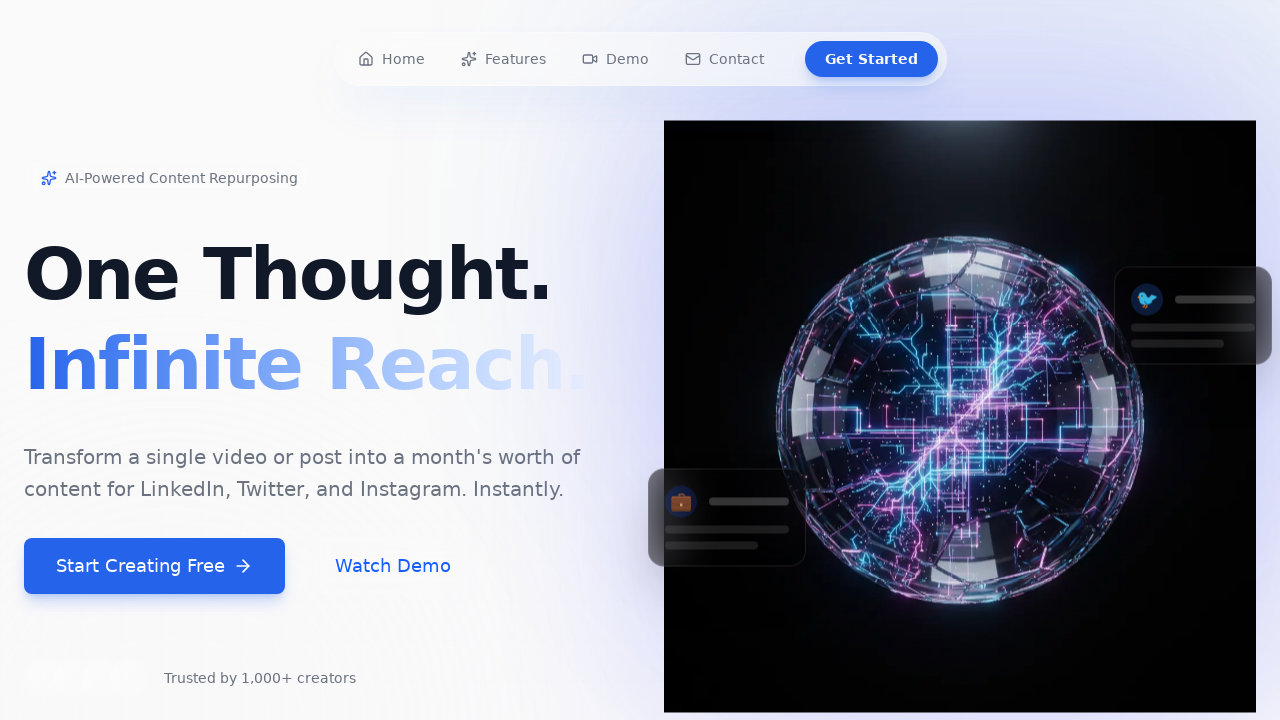